Tests clicking a button with a dynamic ID on the UI Testing Playground site, which is designed to test handling of elements with dynamically generated IDs.

Starting URL: http://uitestingplayground.com/dynamicid

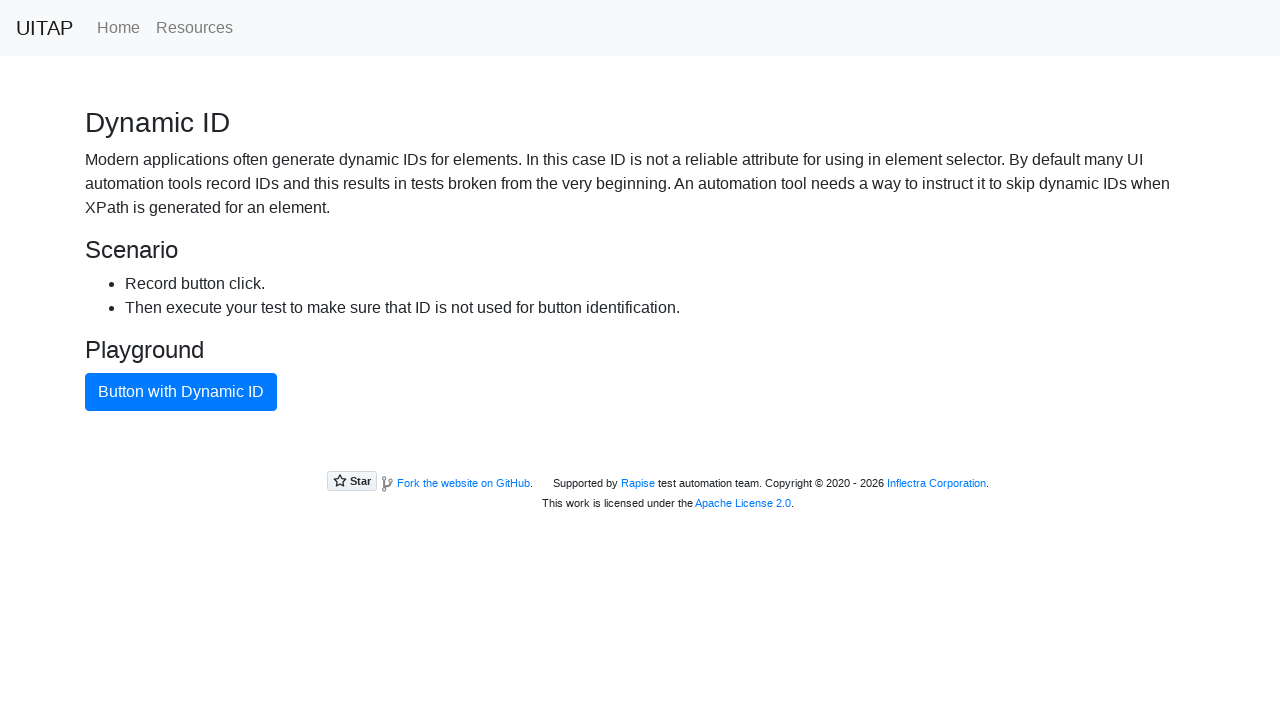

Navigated to UI Testing Playground dynamic ID test page
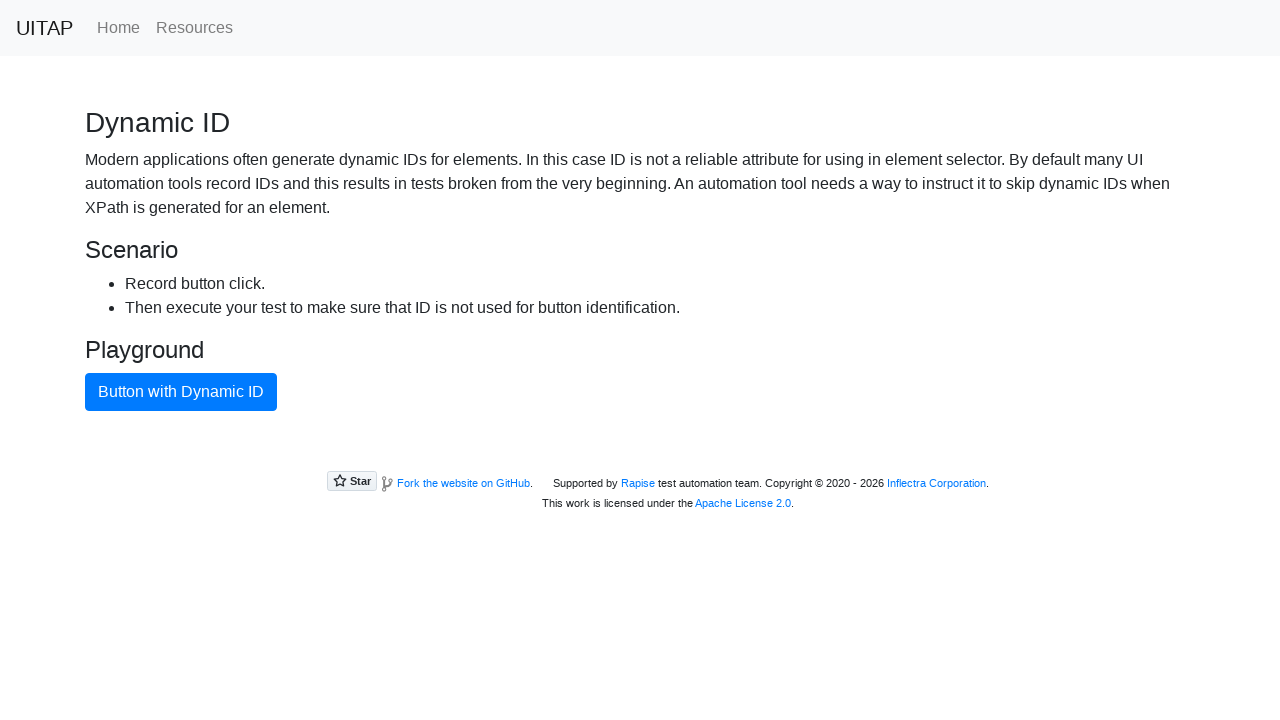

Clicked button with dynamic ID at (181, 392) on .btn
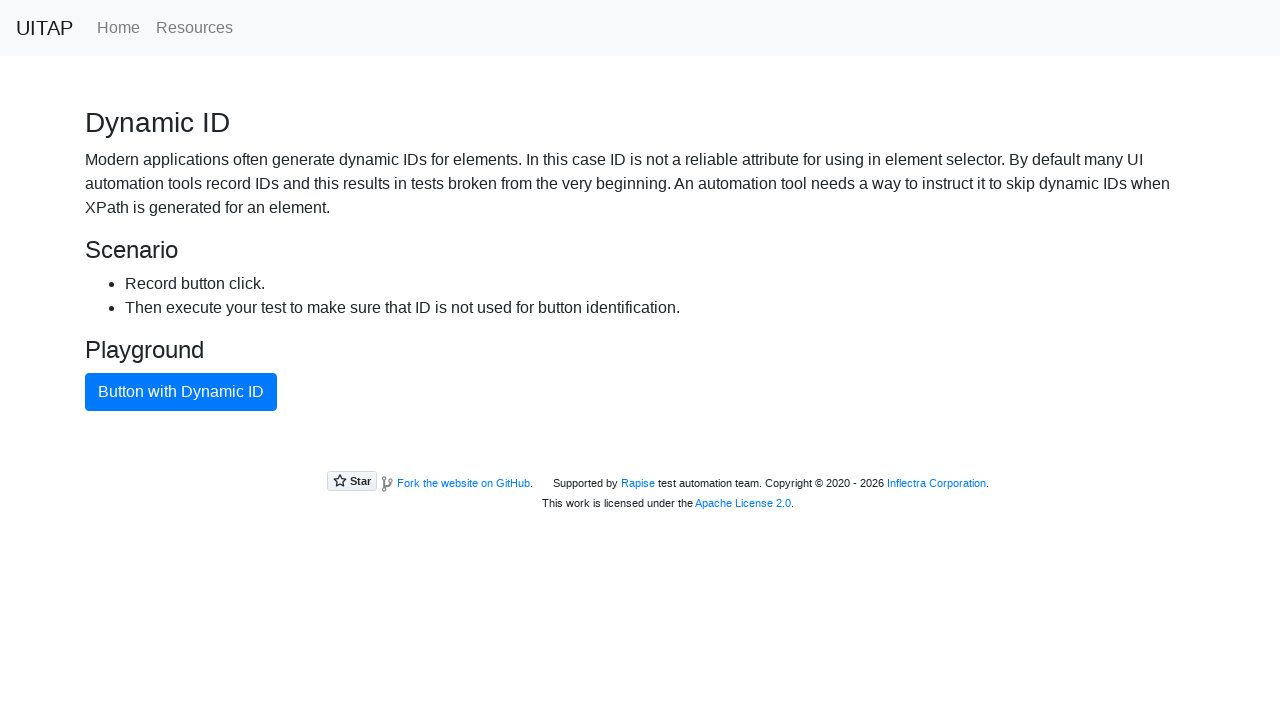

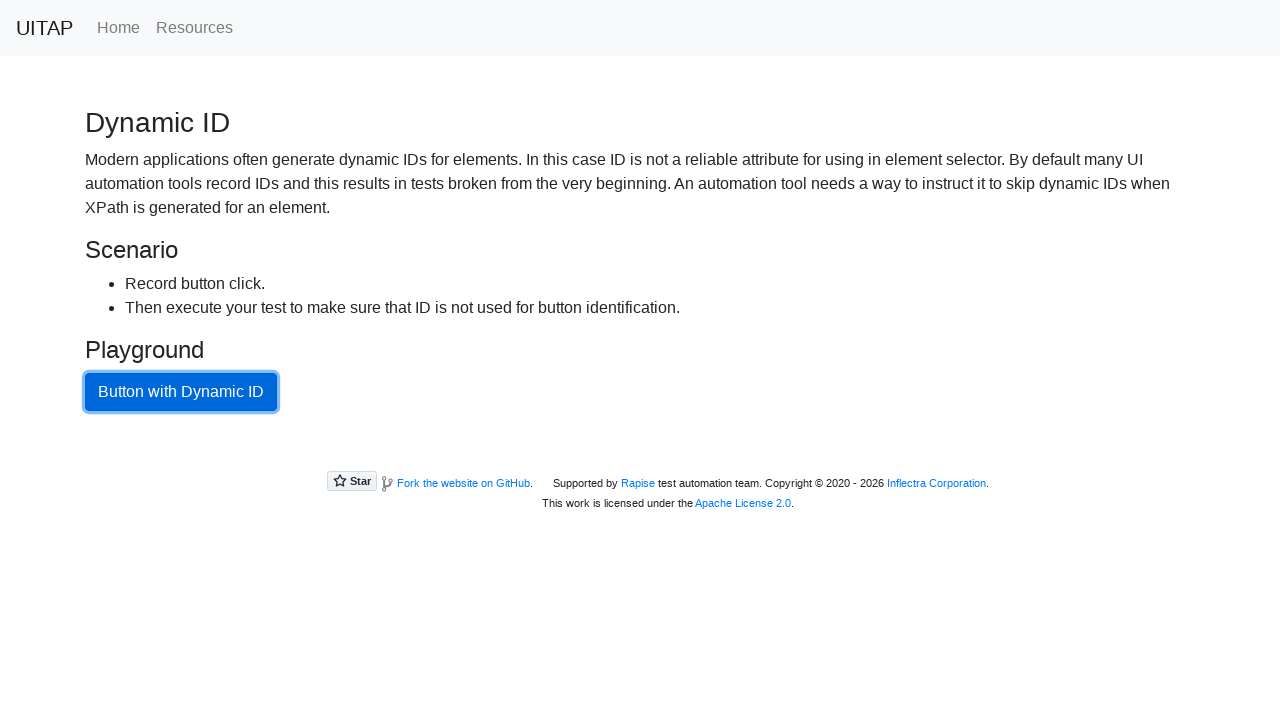